Tests dropdown interaction by selecting different options using various methods (by value, visible text, and index)

Starting URL: https://the-internet.herokuapp.com/dropdown

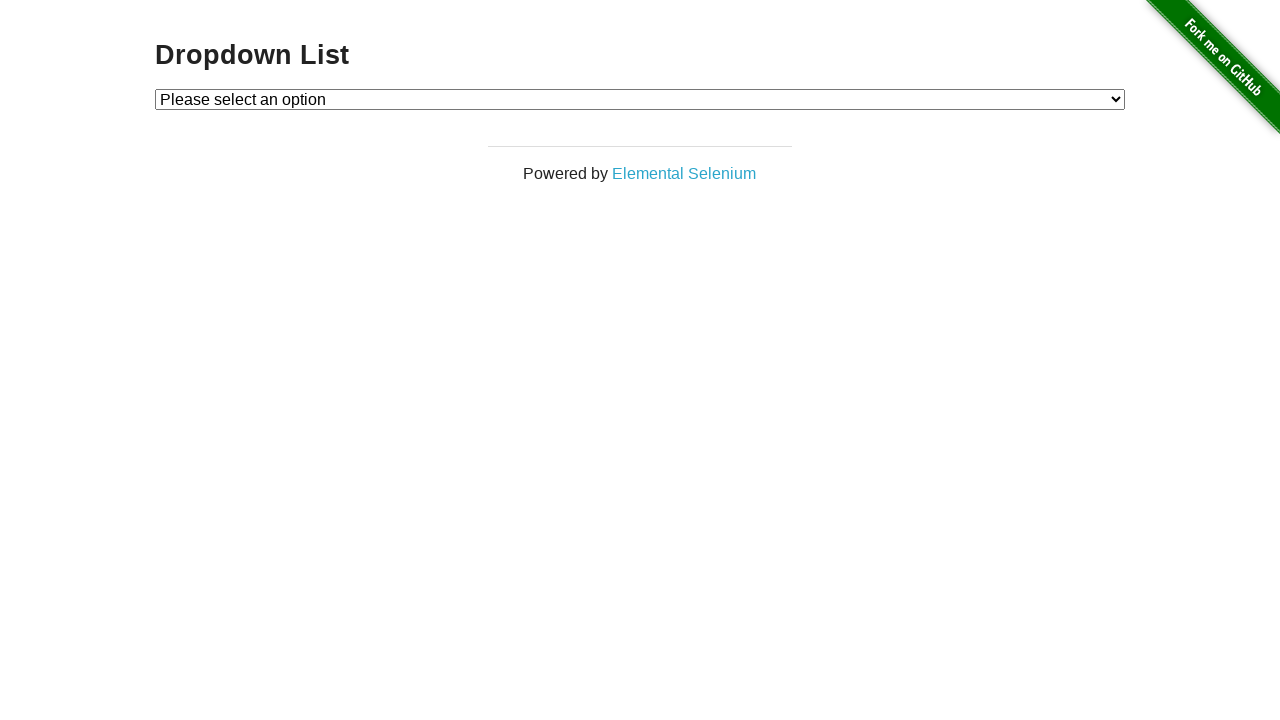

Located dropdown element with id 'dropdown'
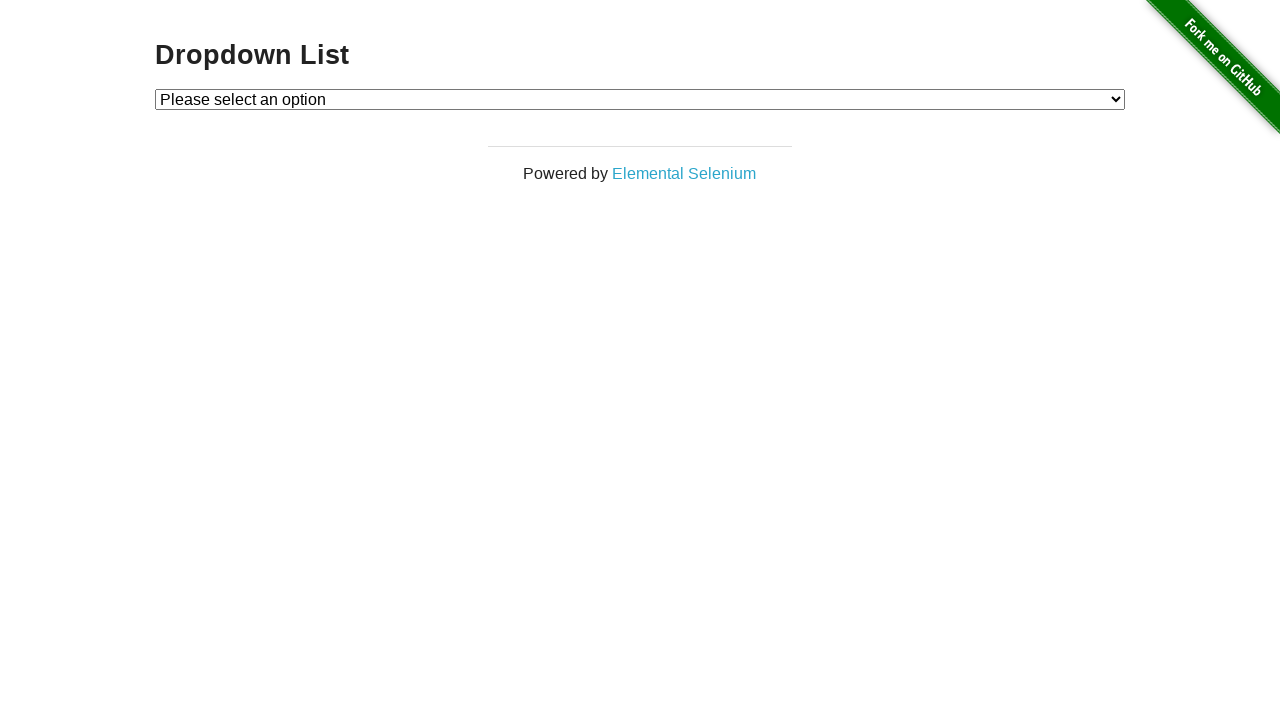

Selected dropdown option by value '1' on #dropdown
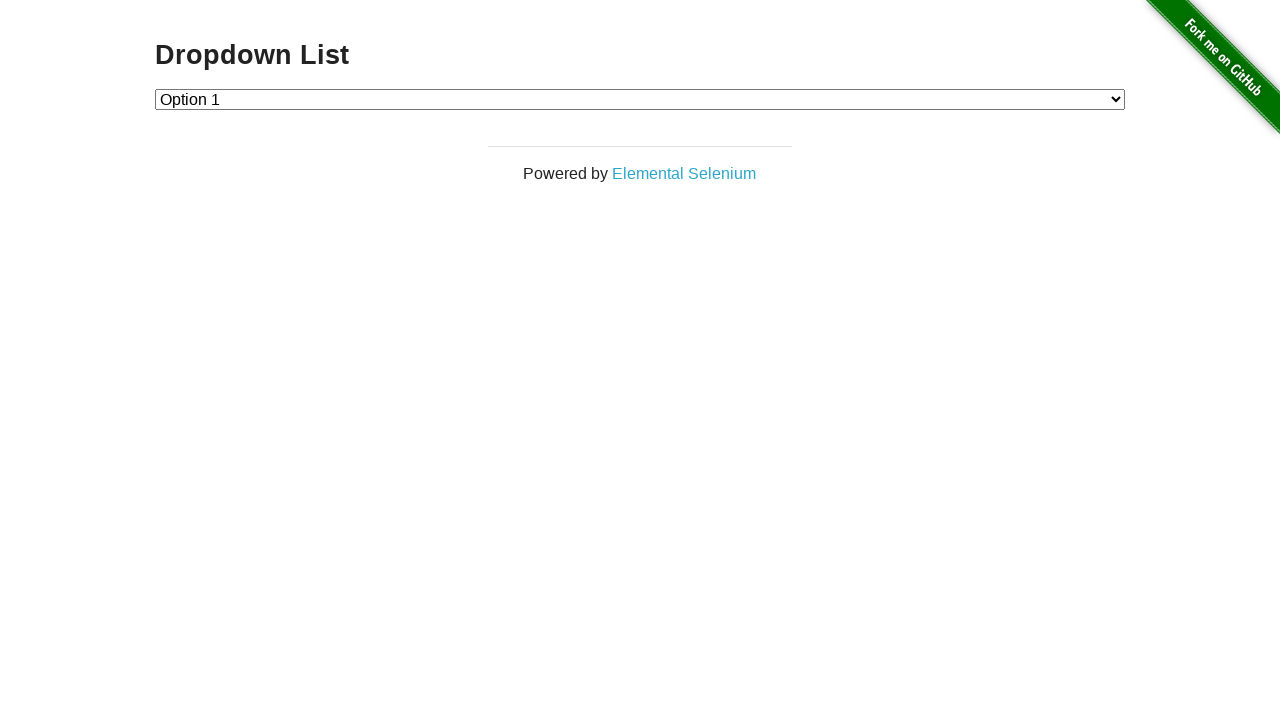

Selected dropdown option by visible text 'Option 2' on #dropdown
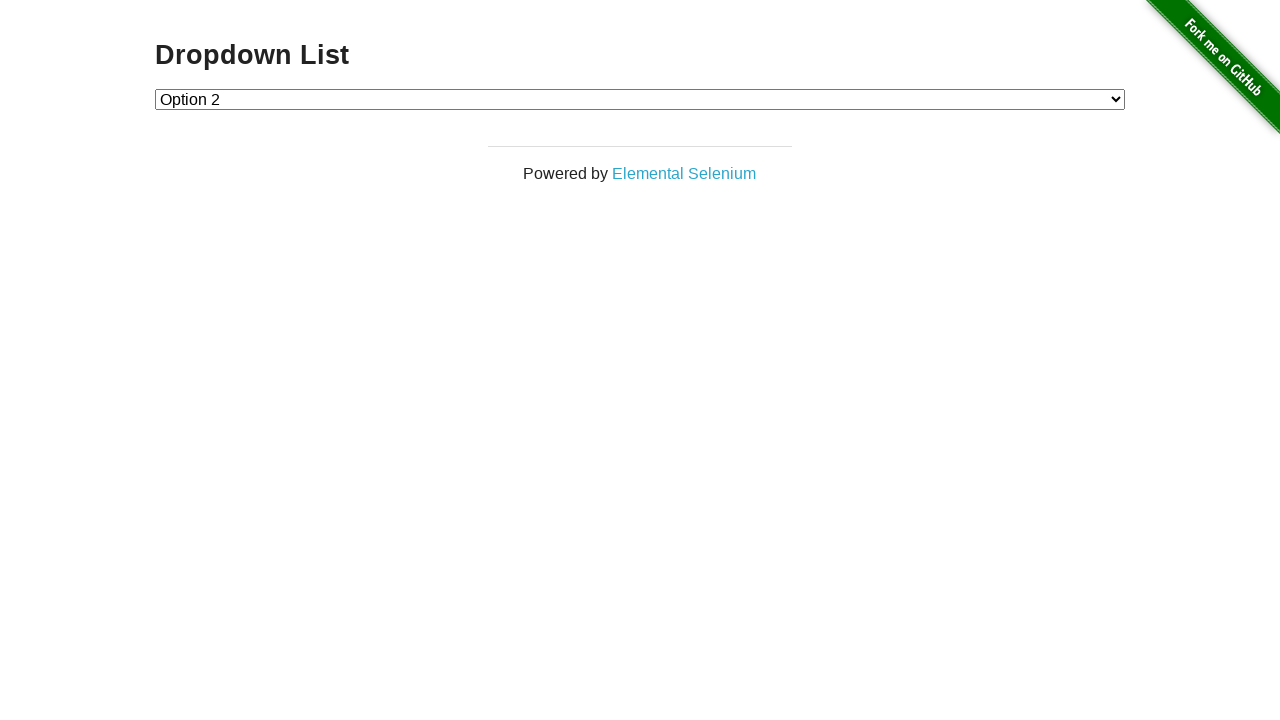

Selected dropdown option by index 1 on #dropdown
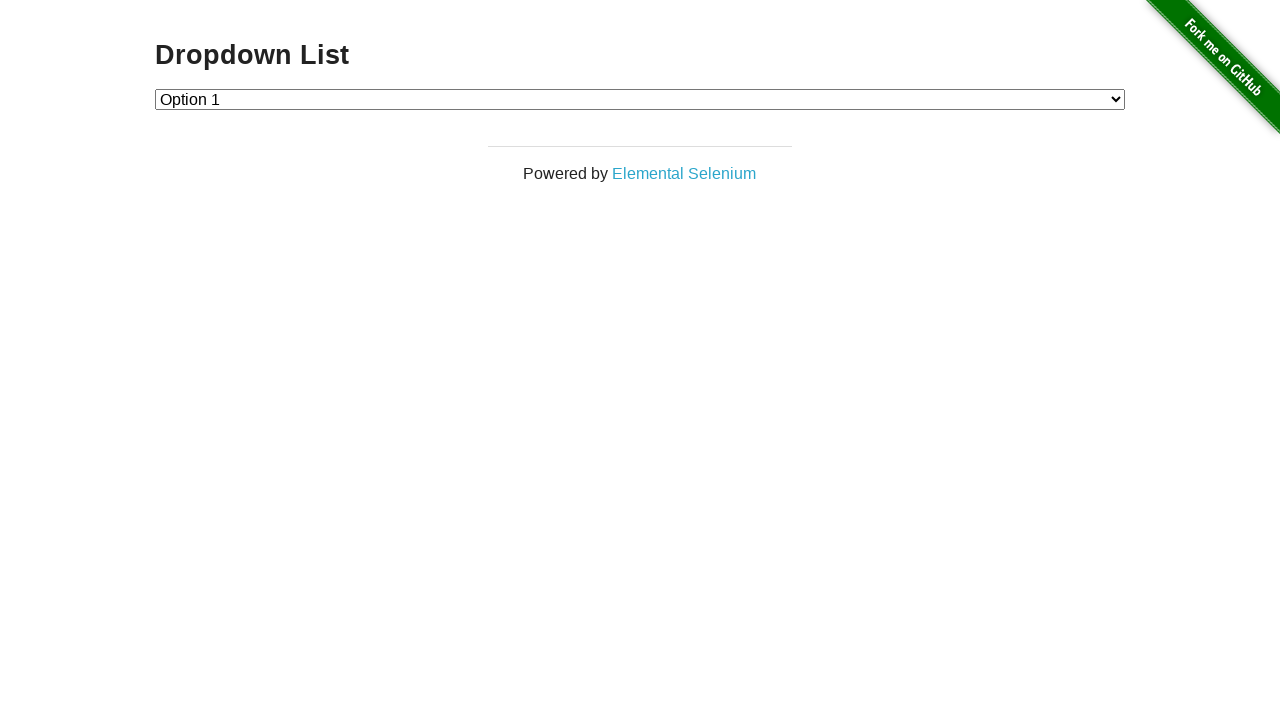

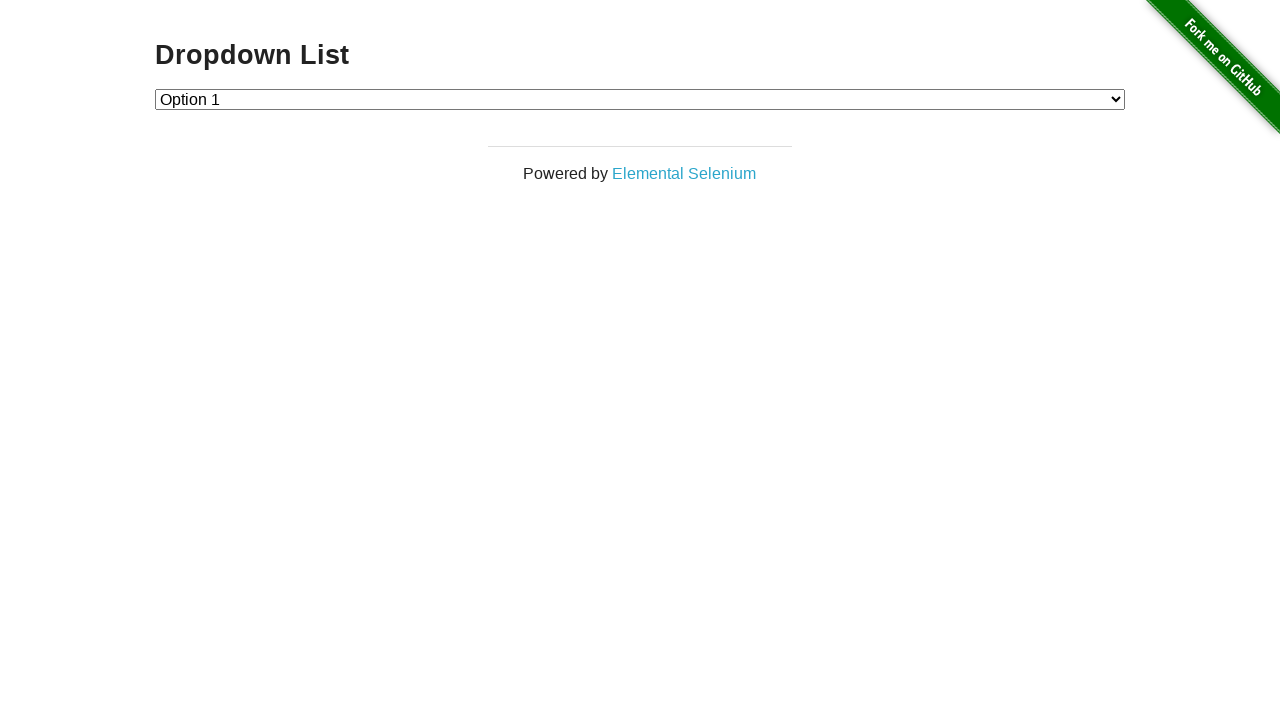